Tests tooltip timing and persistence by performing quick and longer hovers on a button to verify tooltip appearance and disappearance behavior

Starting URL: https://demoqa.com/tool-tips

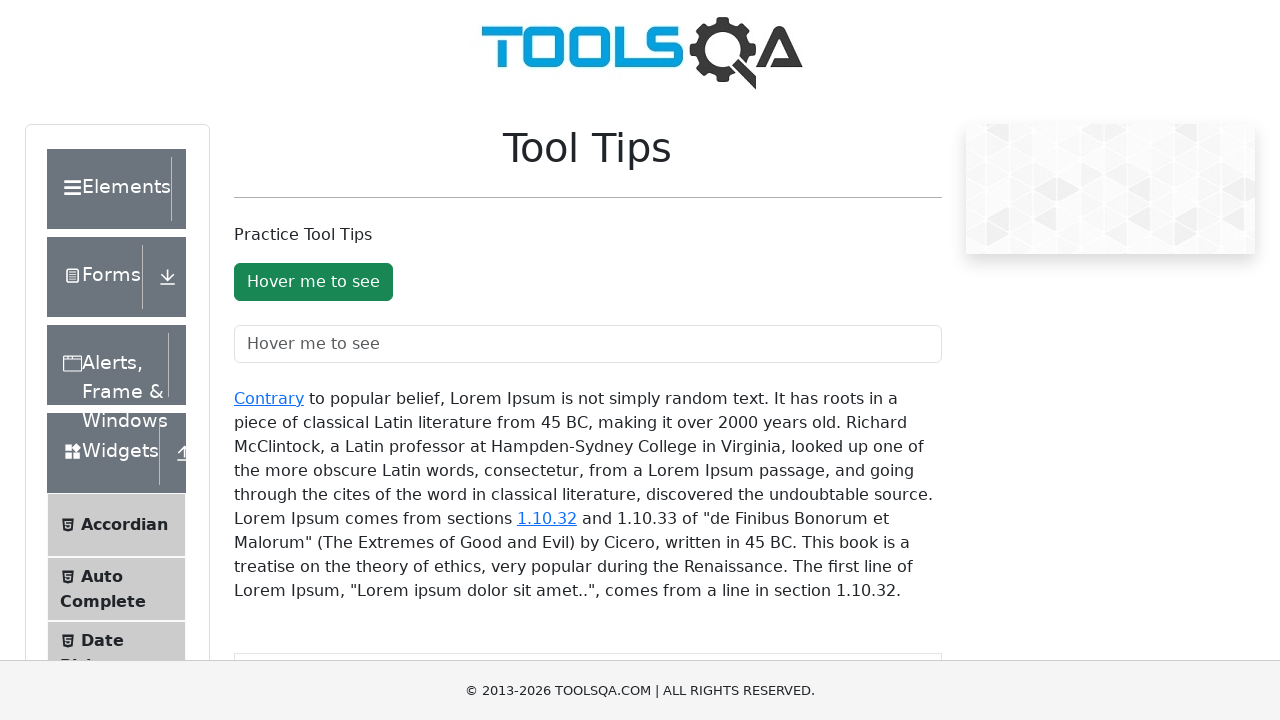

Hovered over tooltip button for quick hover test at (313, 282) on #toolTipButton
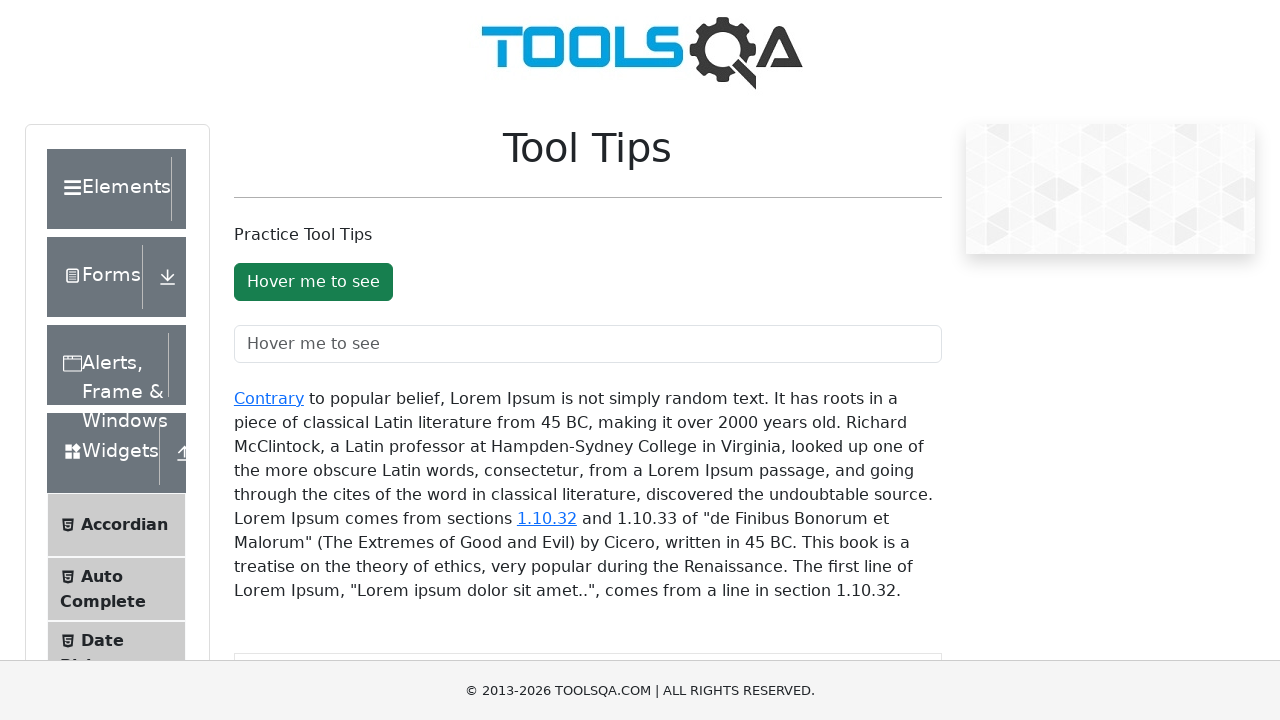

Waited 100ms during brief hover
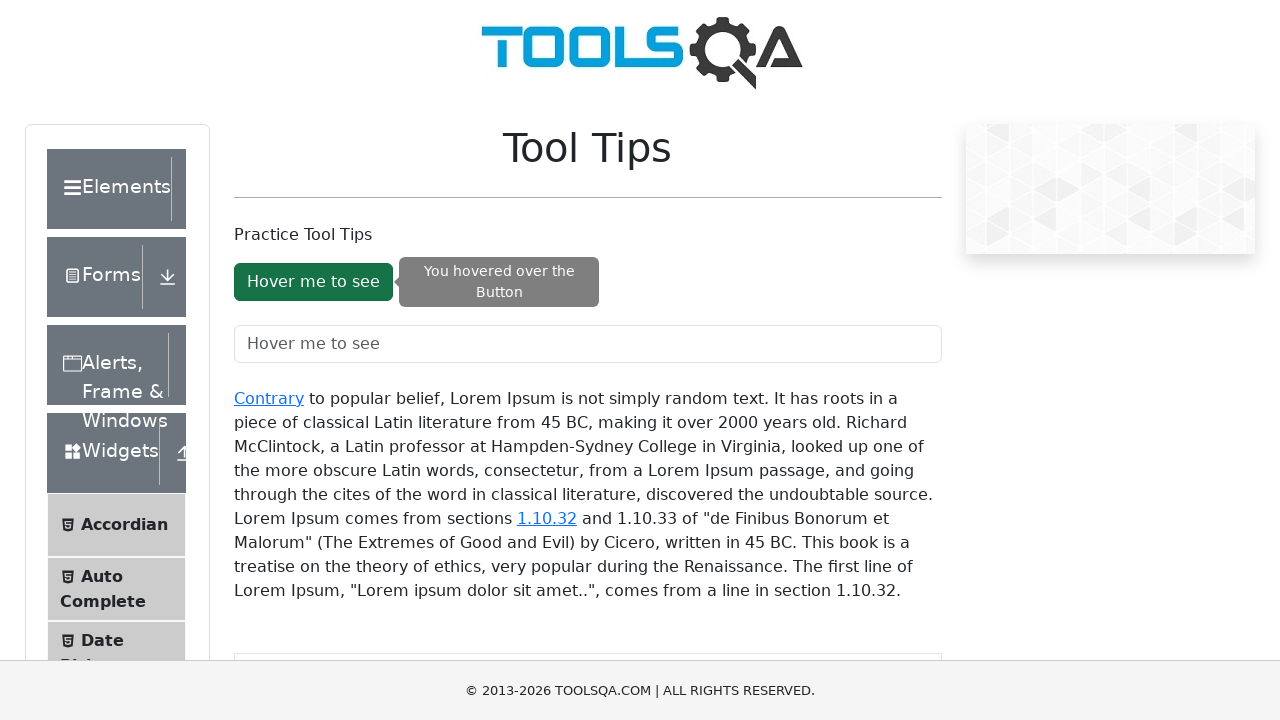

Moved mouse away quickly from tooltip button at (100, 100)
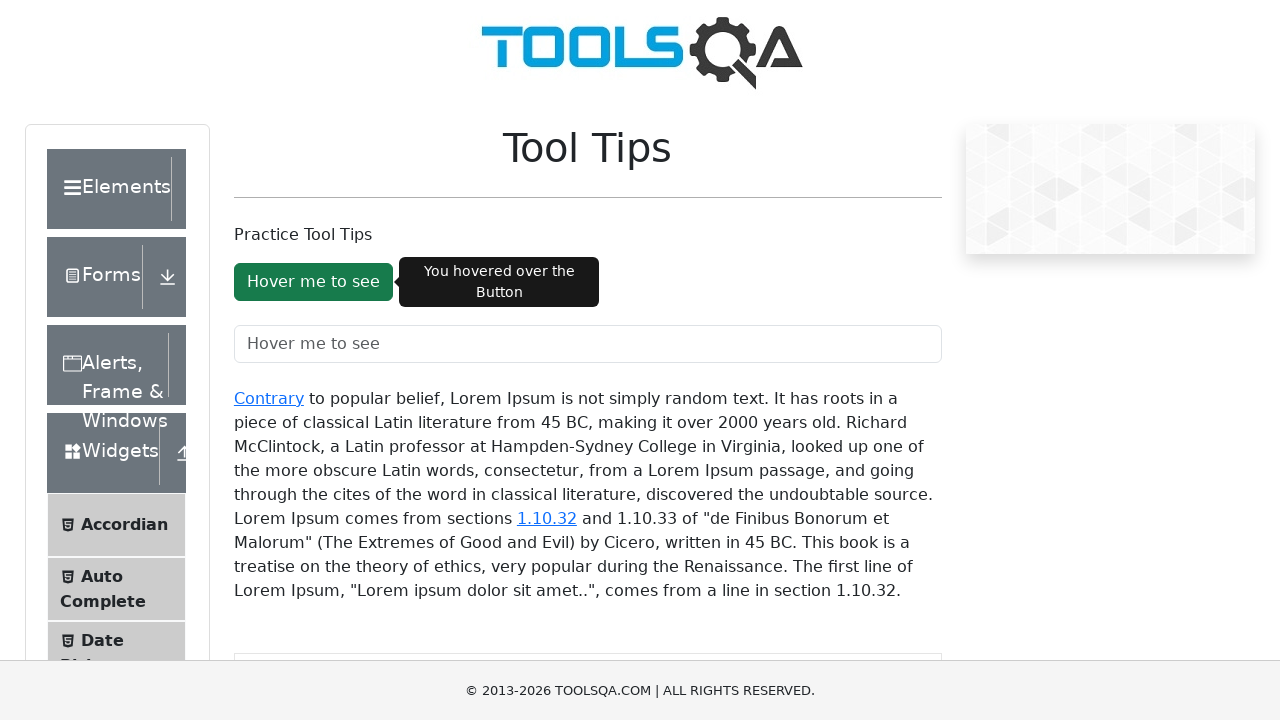

Hovered over tooltip button for longer hover test at (313, 282) on #toolTipButton
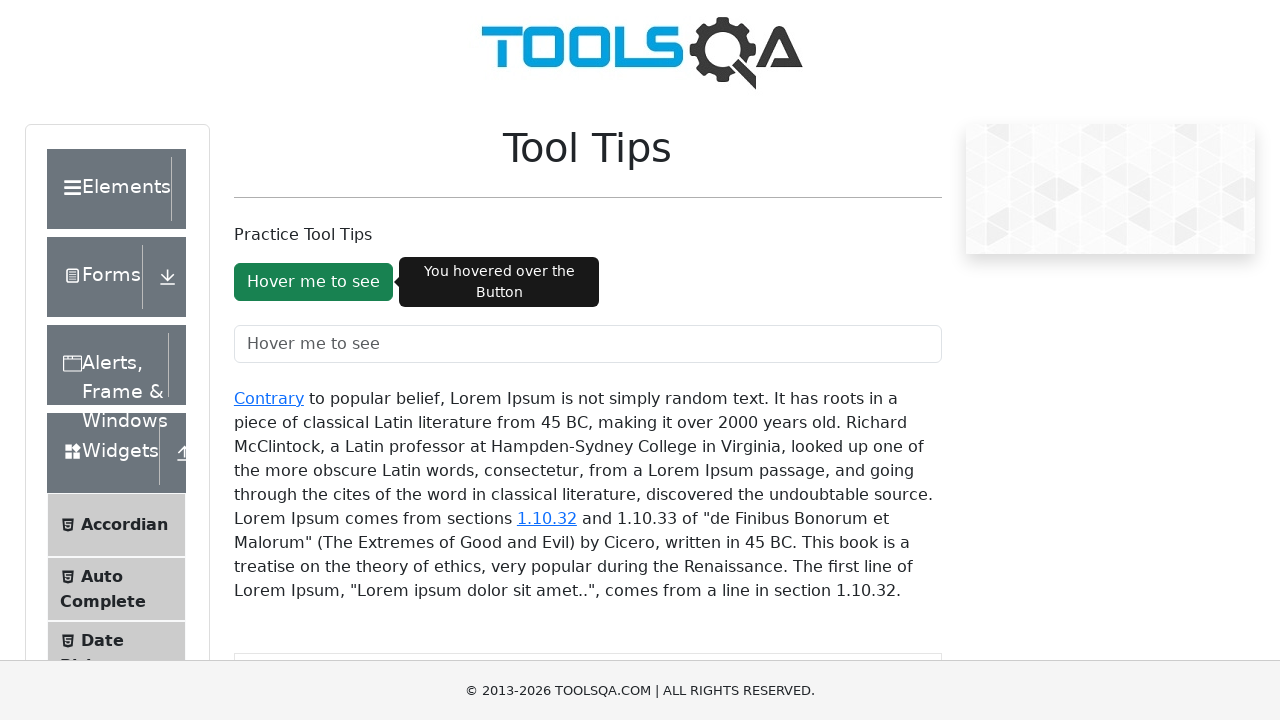

Tooltip appeared after longer hover
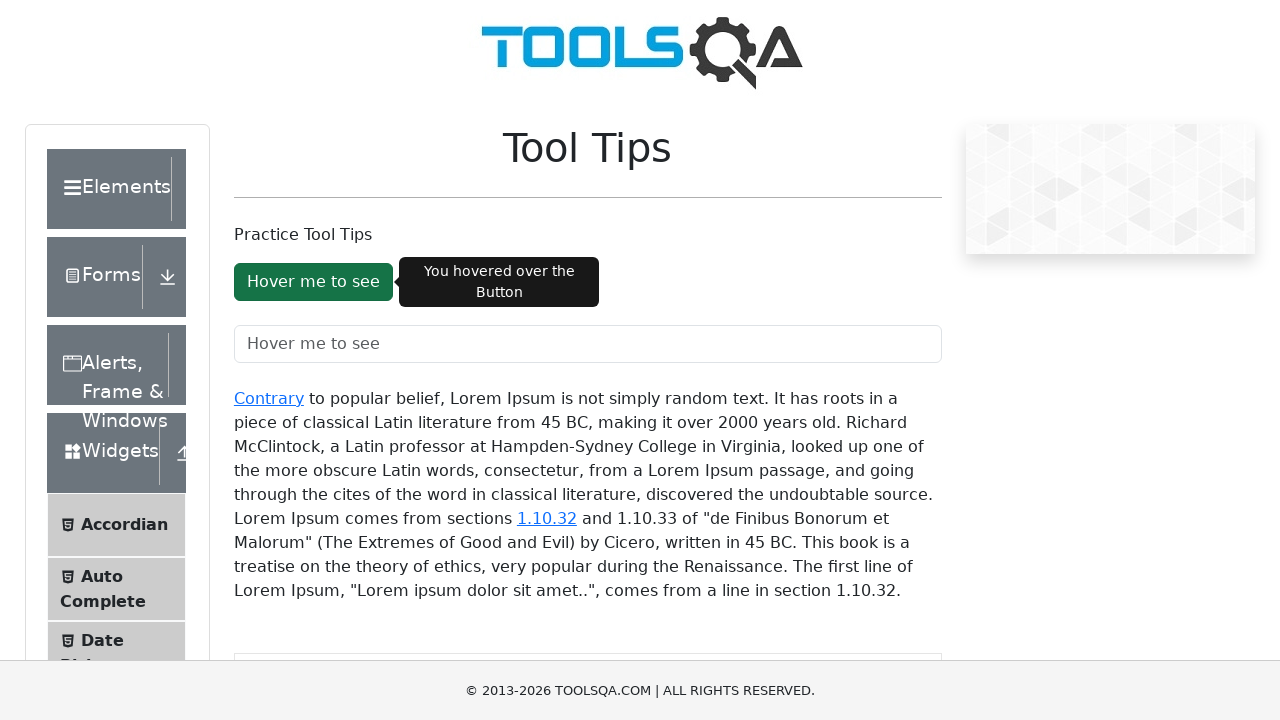

Tooltip persisted during 2 second hover
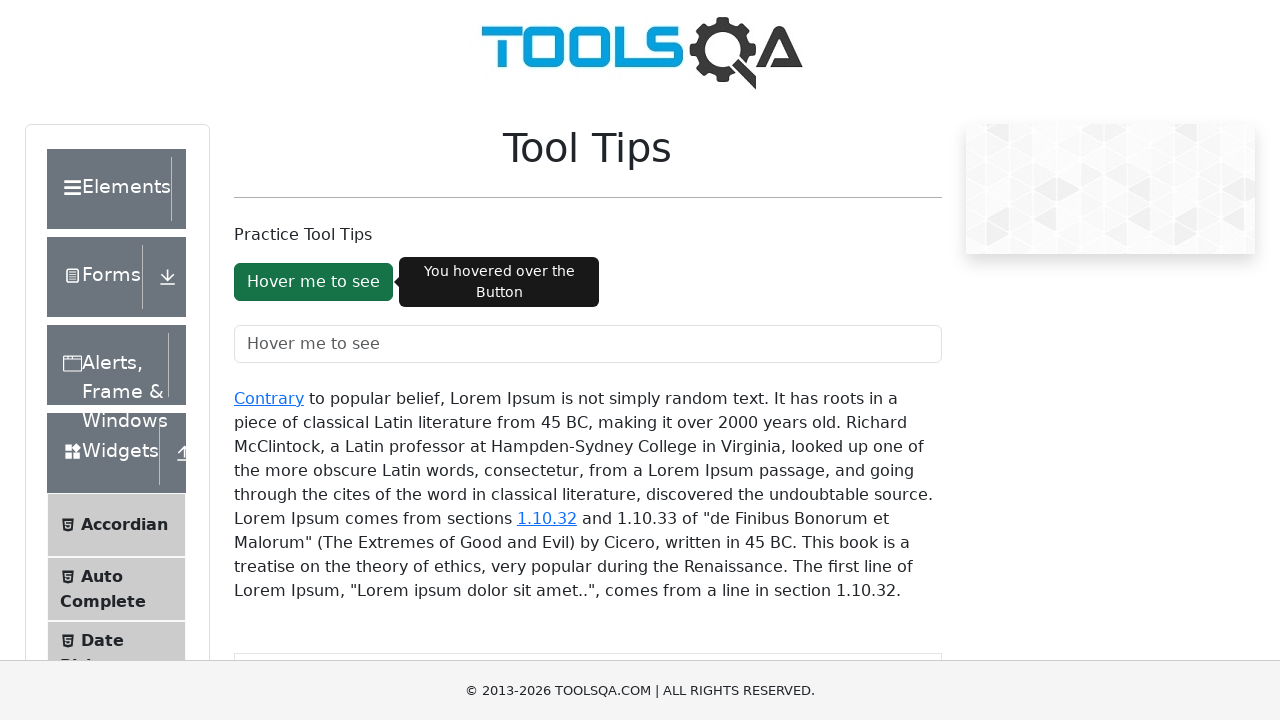

Moved mouse away from tooltip button at (100, 100)
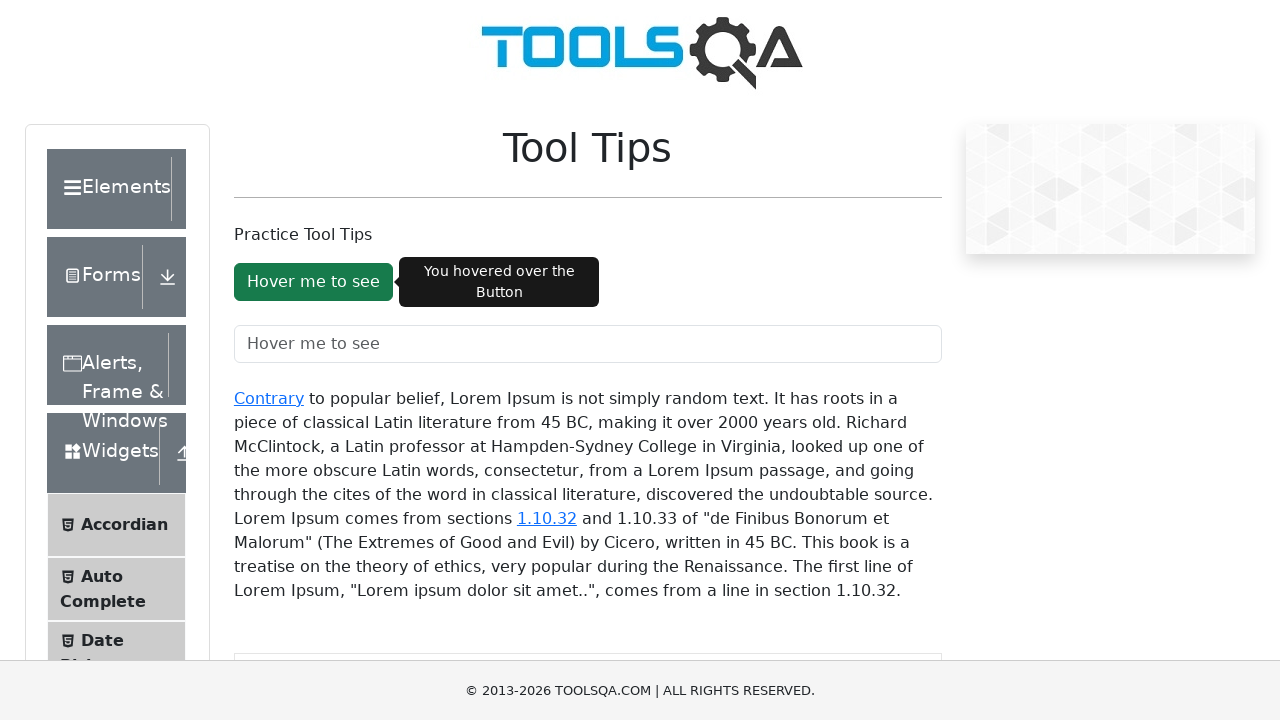

Waited 1 second for tooltip to disappear
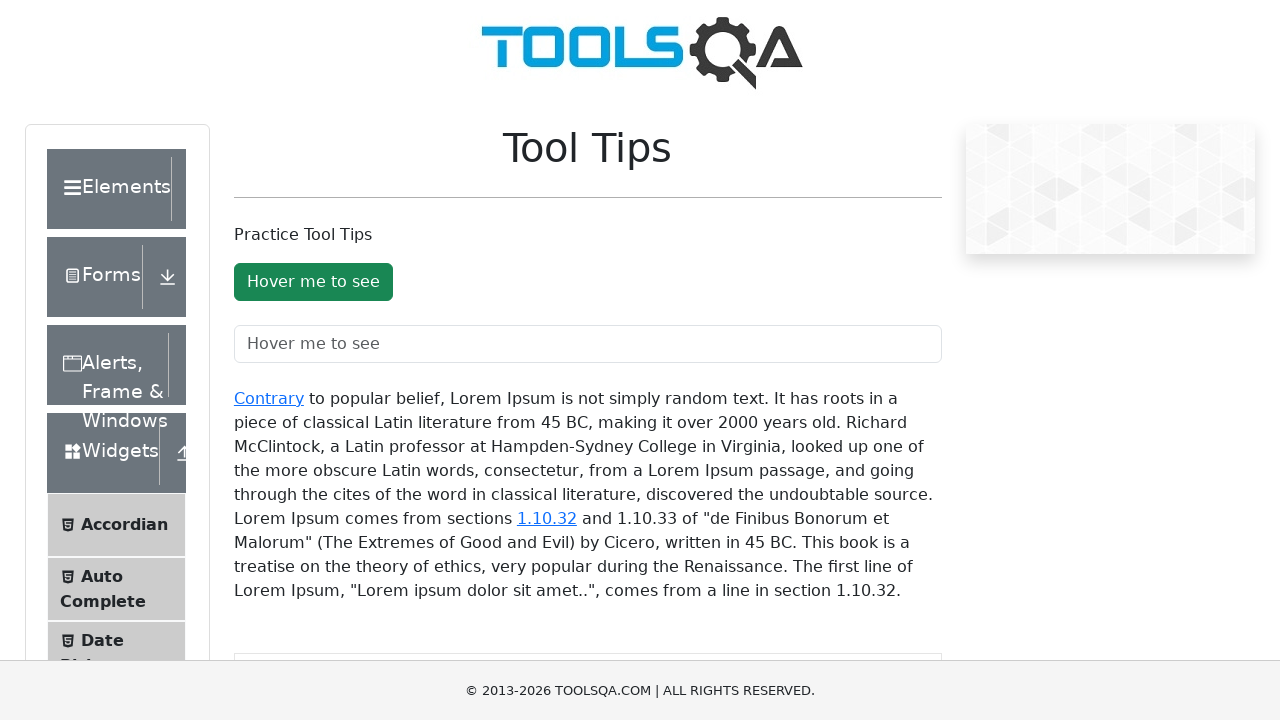

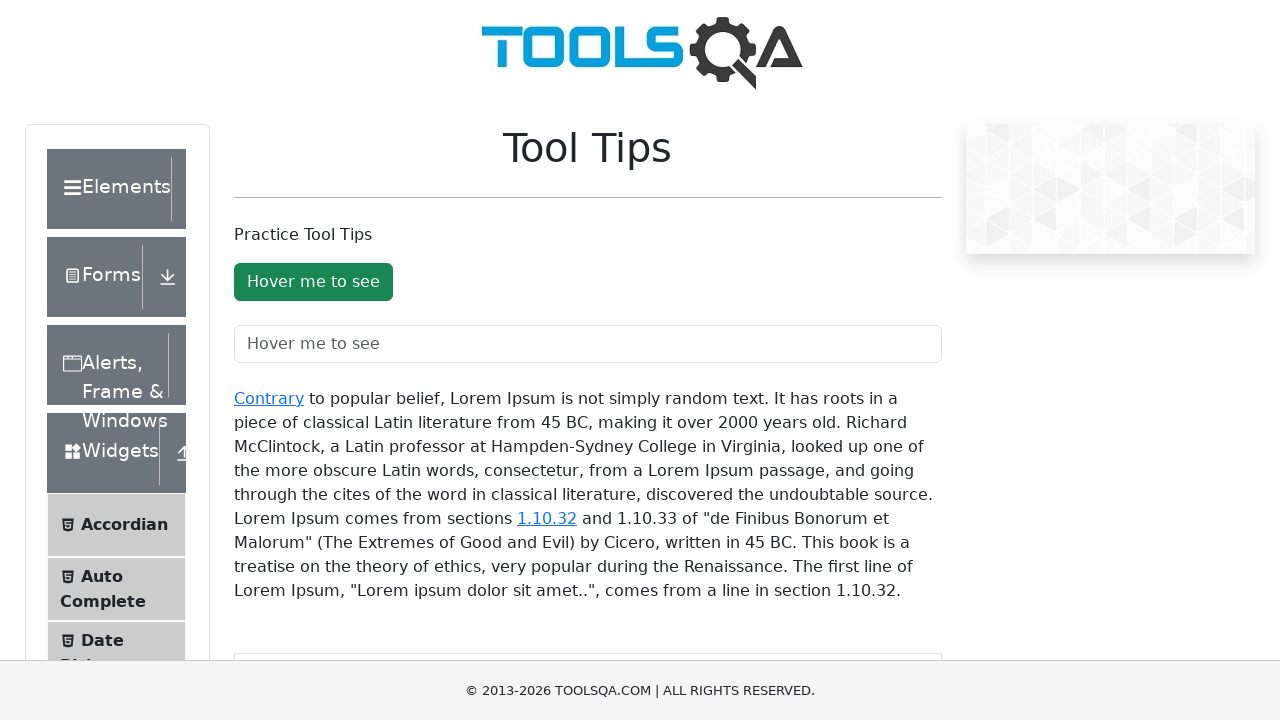